Verifies initial checkbox states and then clicks both to toggle their states

Starting URL: https://the-internet.herokuapp.com/checkboxes

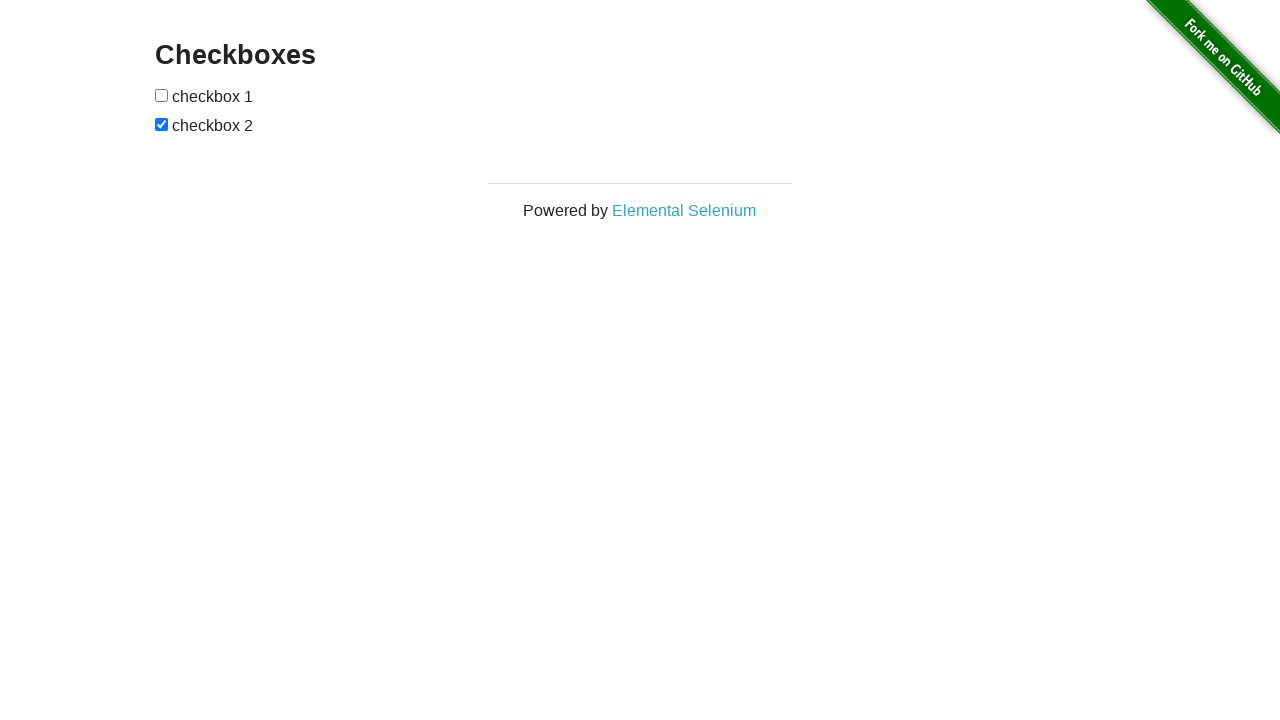

Navigated to checkboxes page
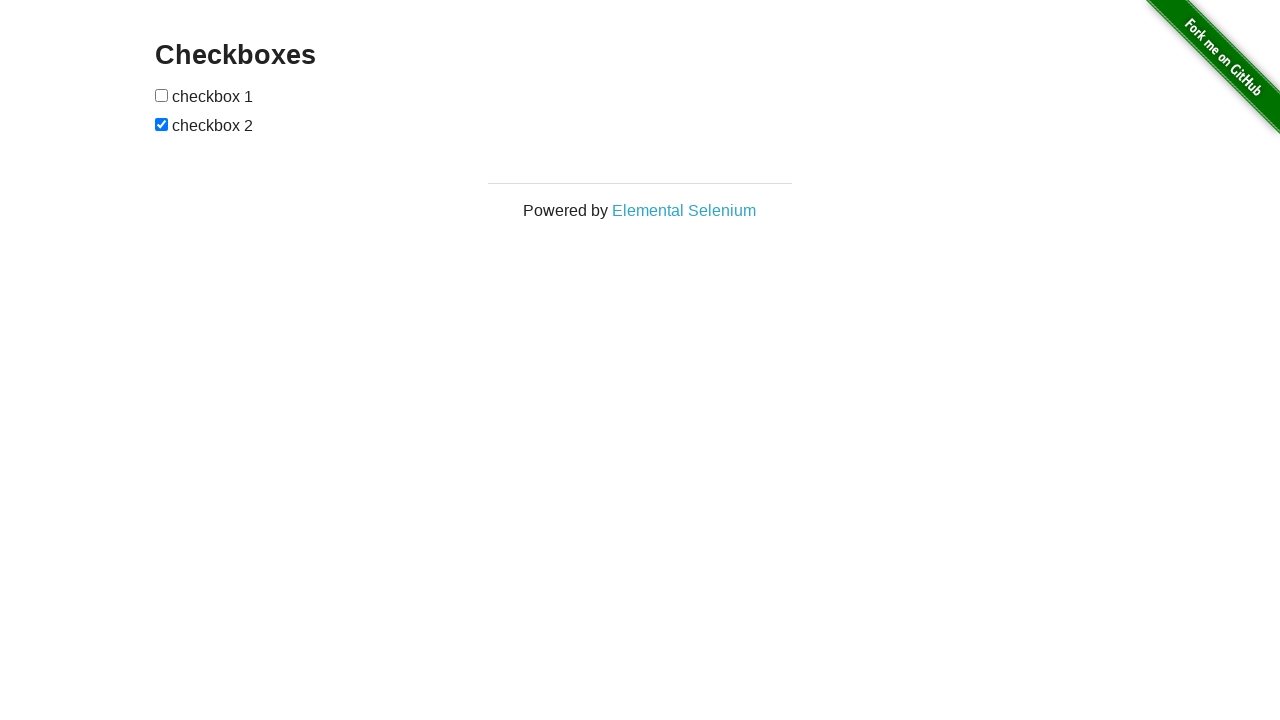

Located all checkbox elements
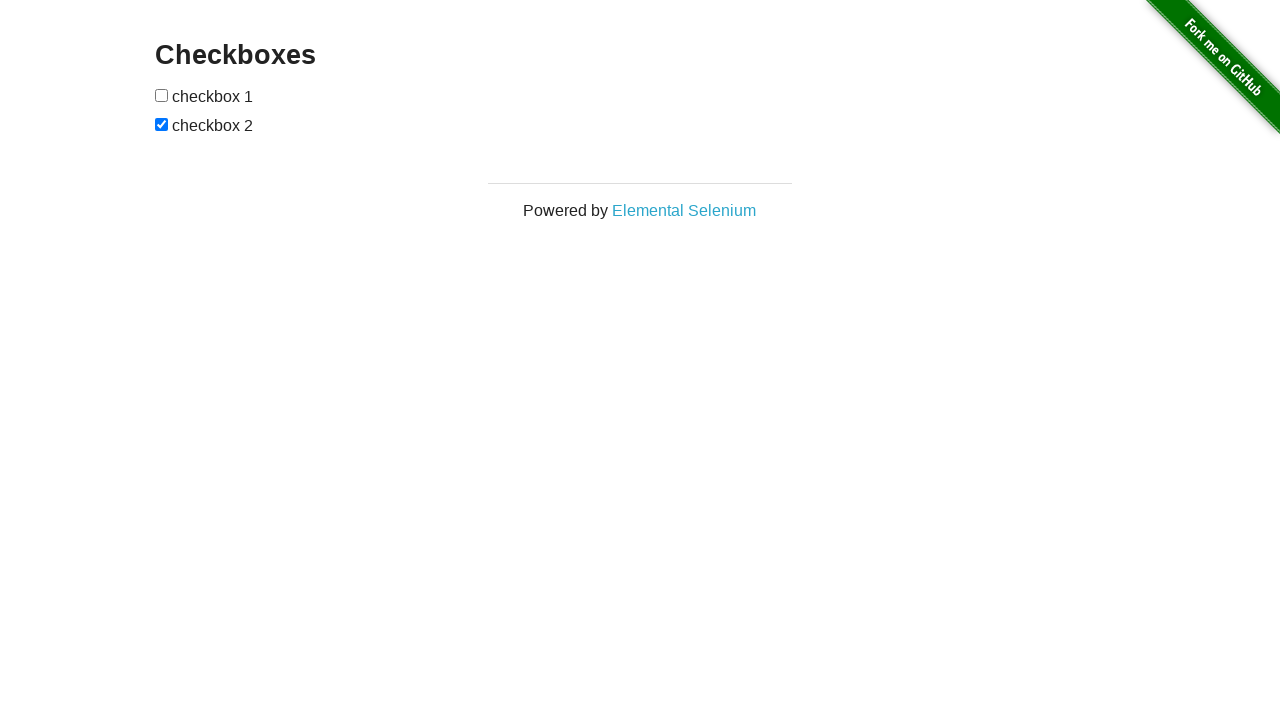

Verified first checkbox is initially unchecked
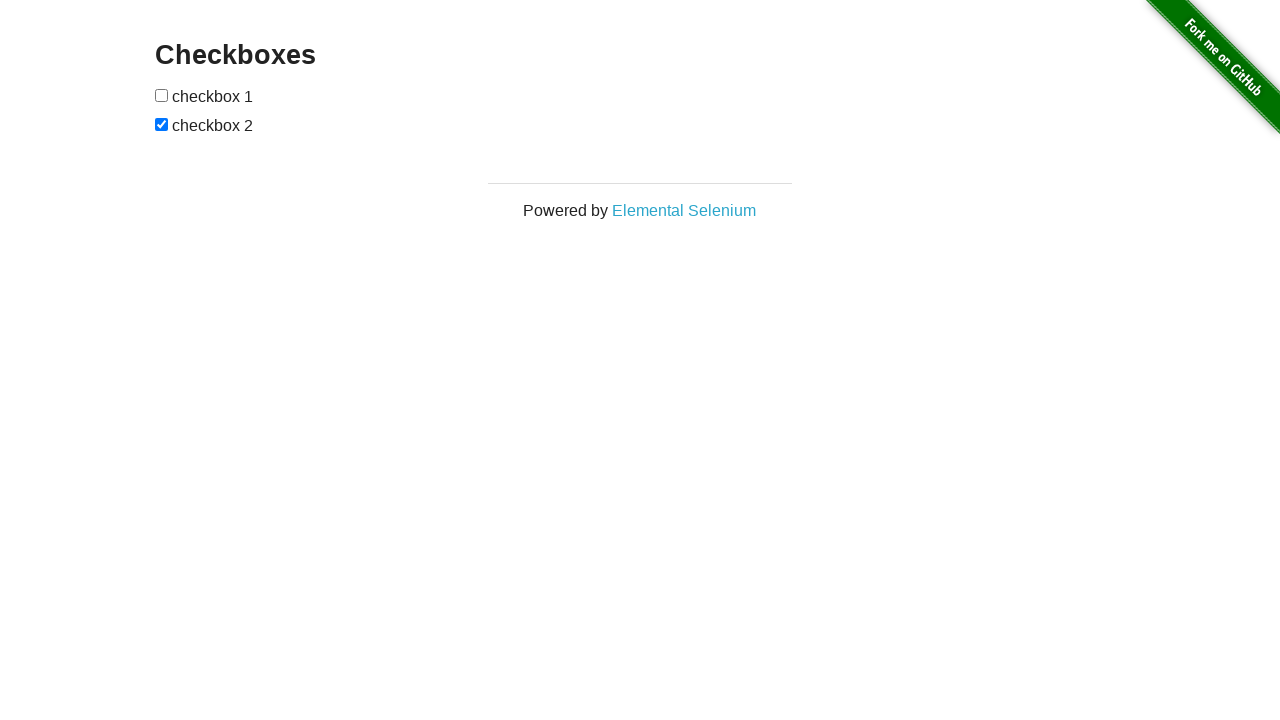

Verified second checkbox is initially checked
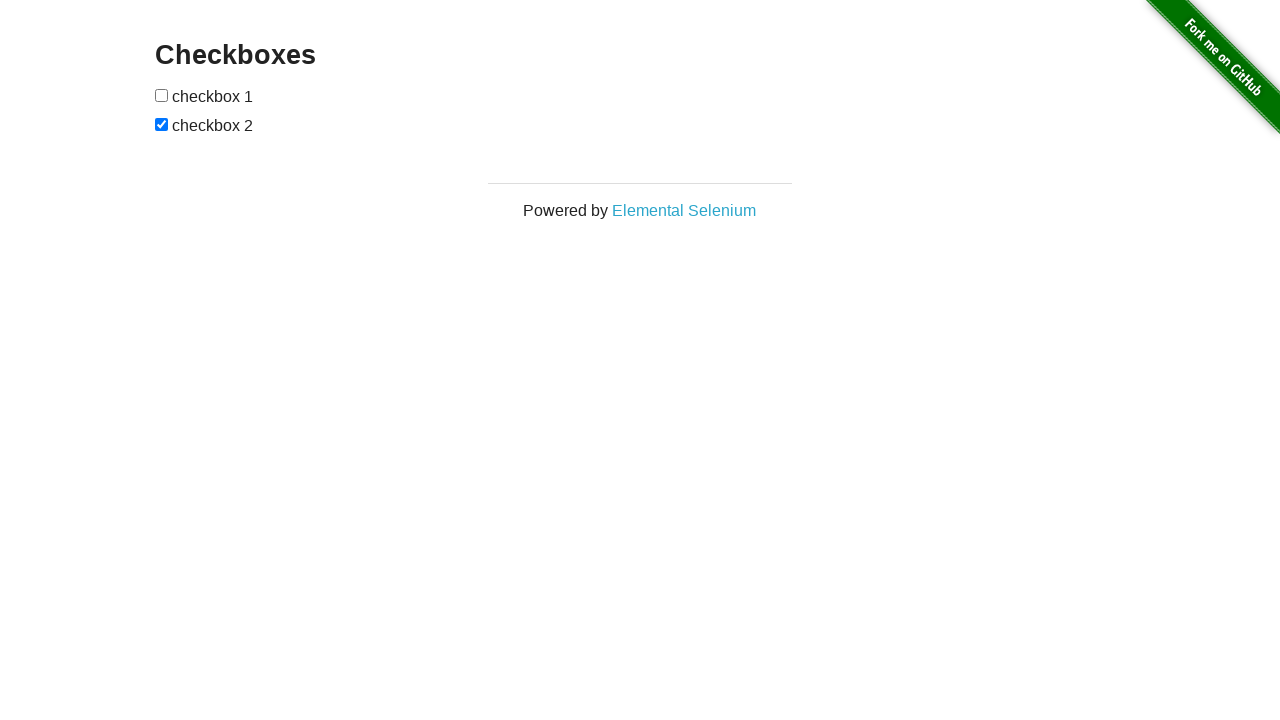

Clicked first checkbox to check it at (162, 95) on xpath=//input[@type='checkbox'] >> nth=0
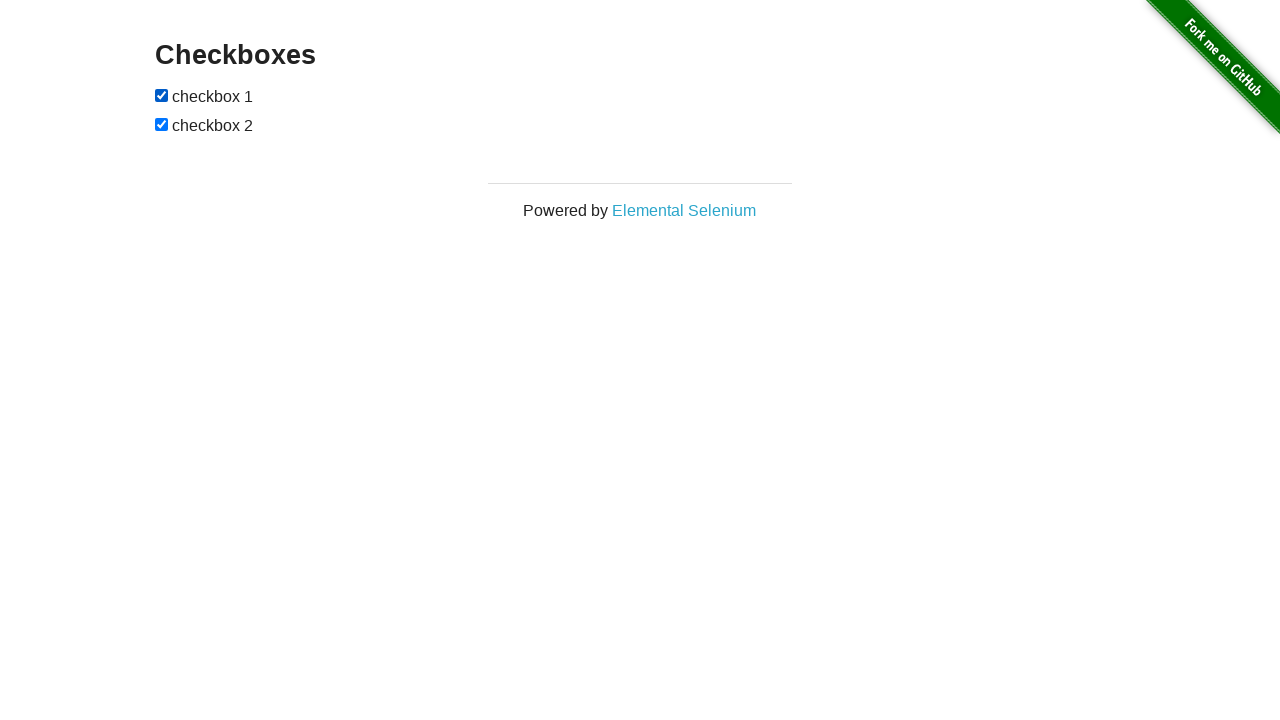

Clicked second checkbox to uncheck it at (162, 124) on xpath=//input[@type='checkbox'] >> nth=1
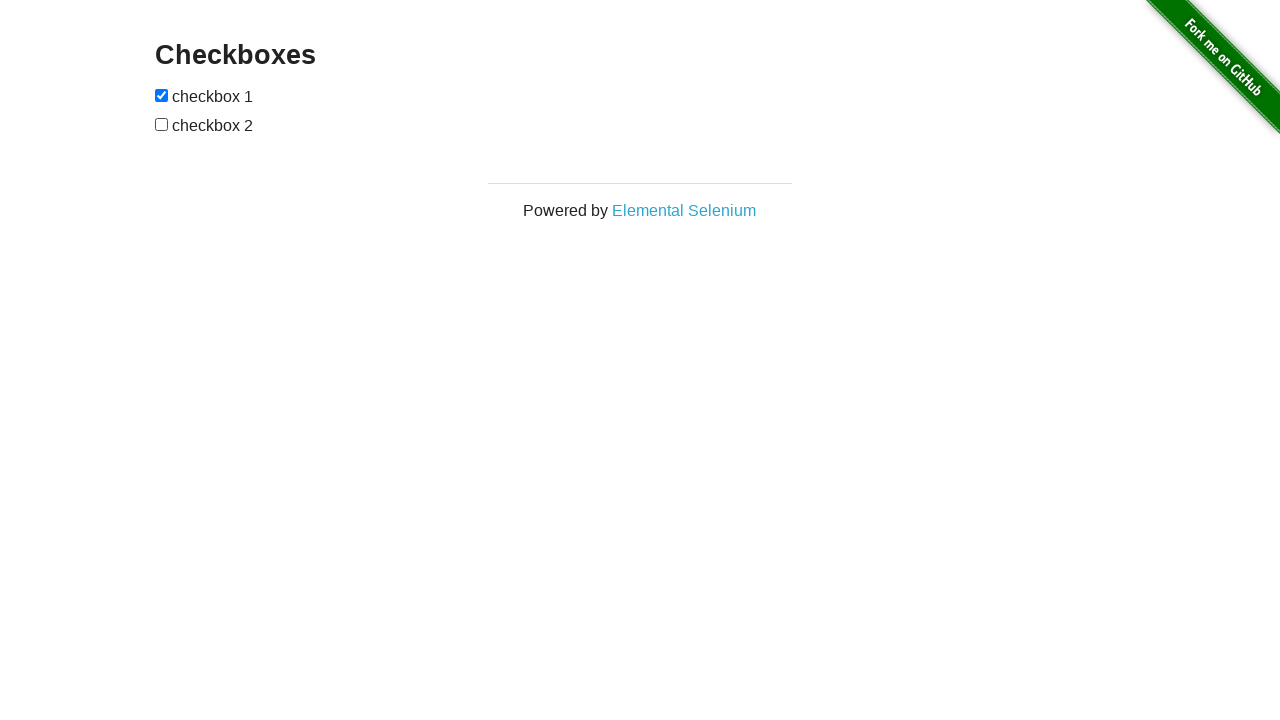

Verified first checkbox is now checked
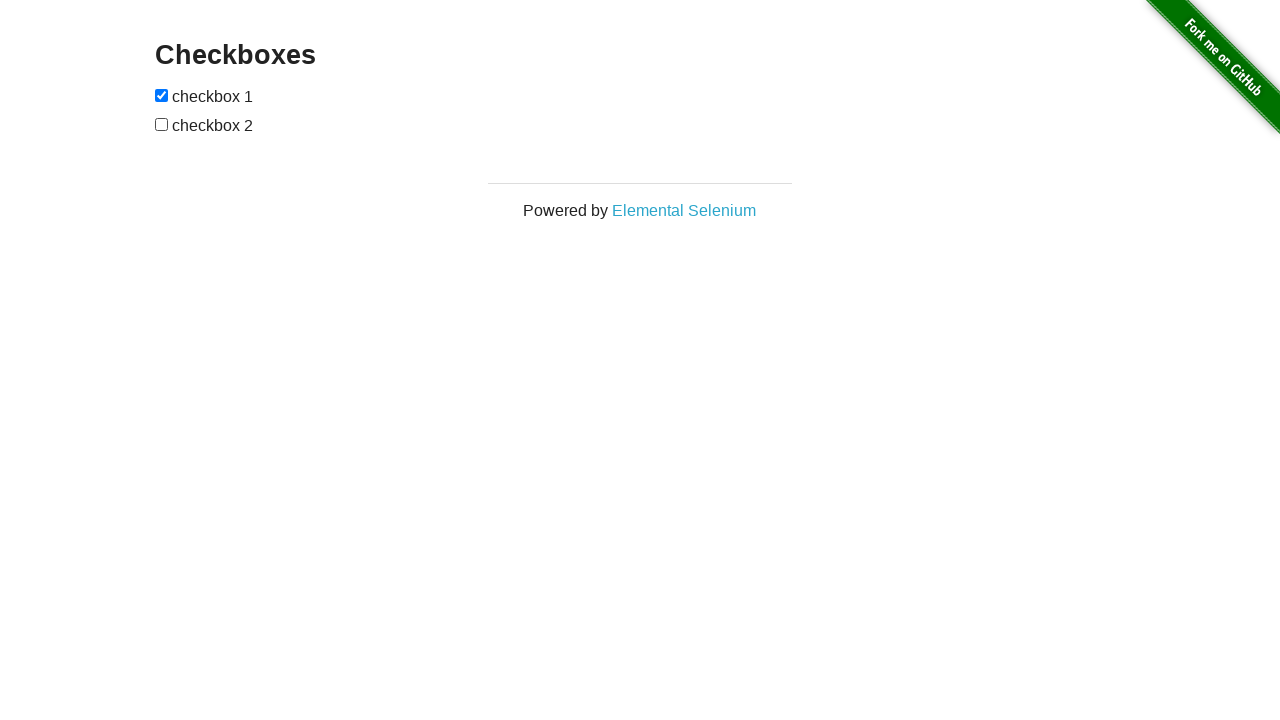

Verified second checkbox is now unchecked
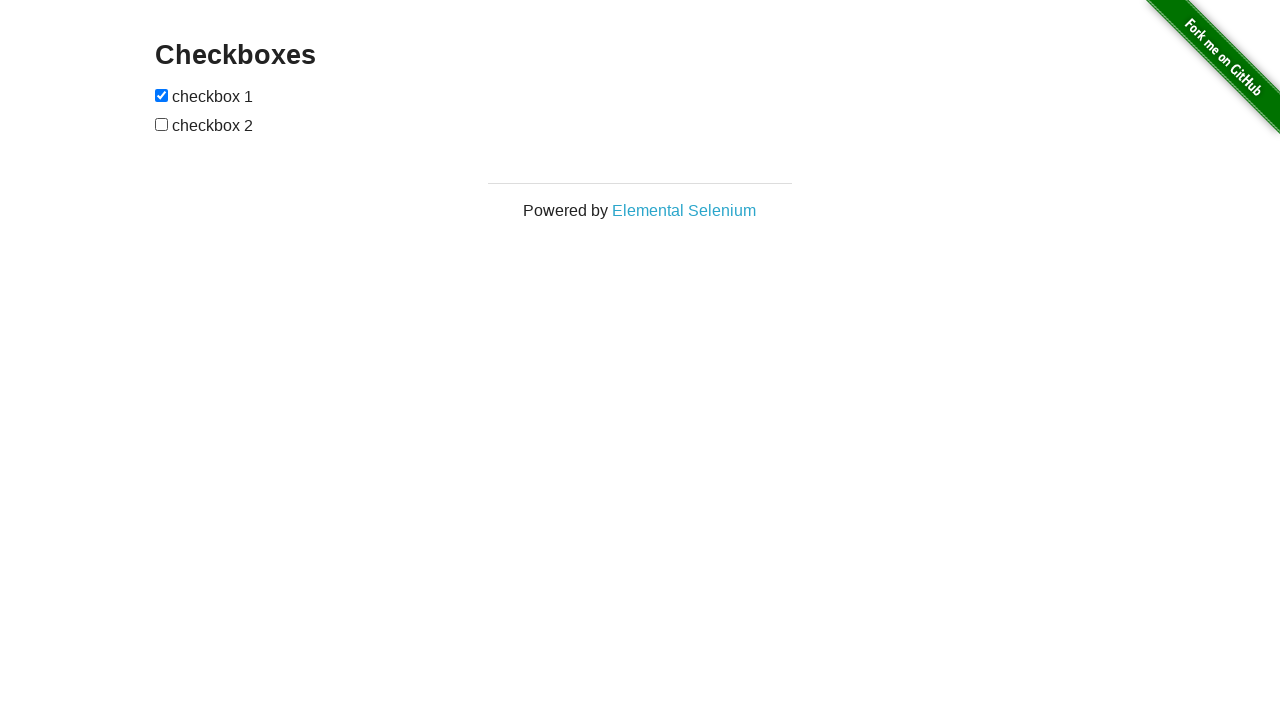

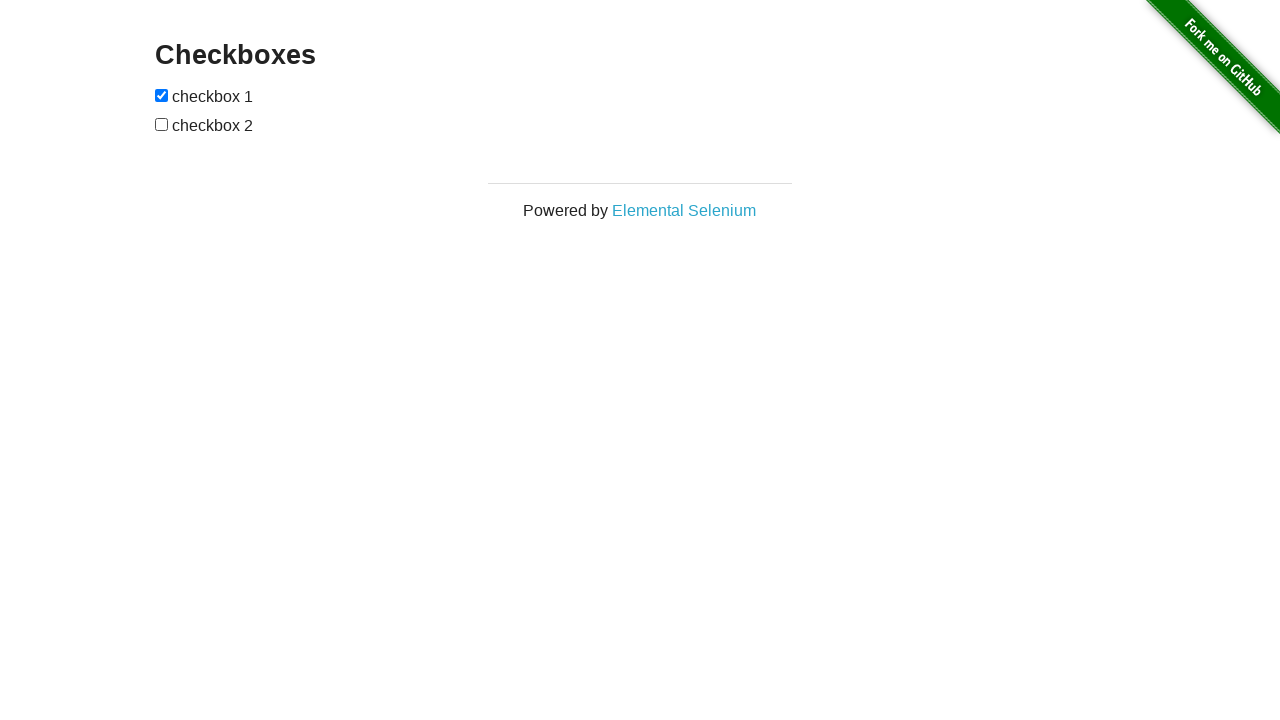